Navigates to the edso.in website and maximizes the browser window, then waits briefly to view the page.

Starting URL: https://www.edso.in

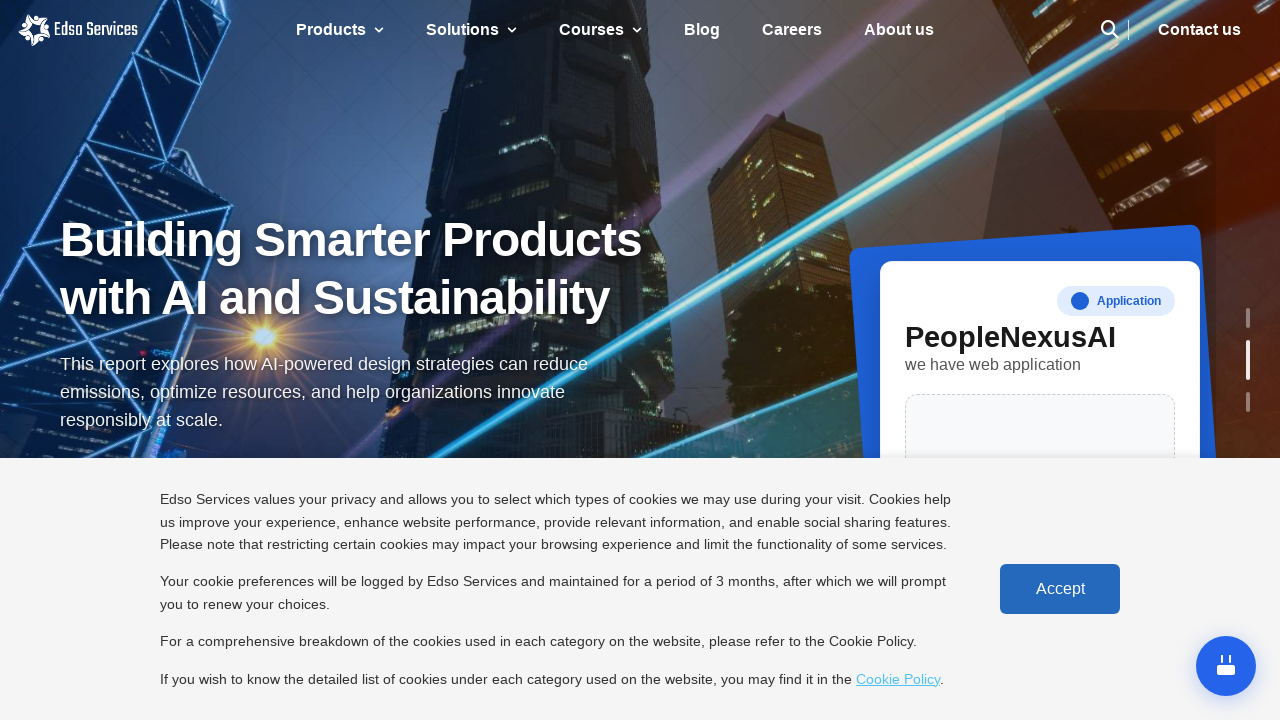

Navigated to https://www.edso.in
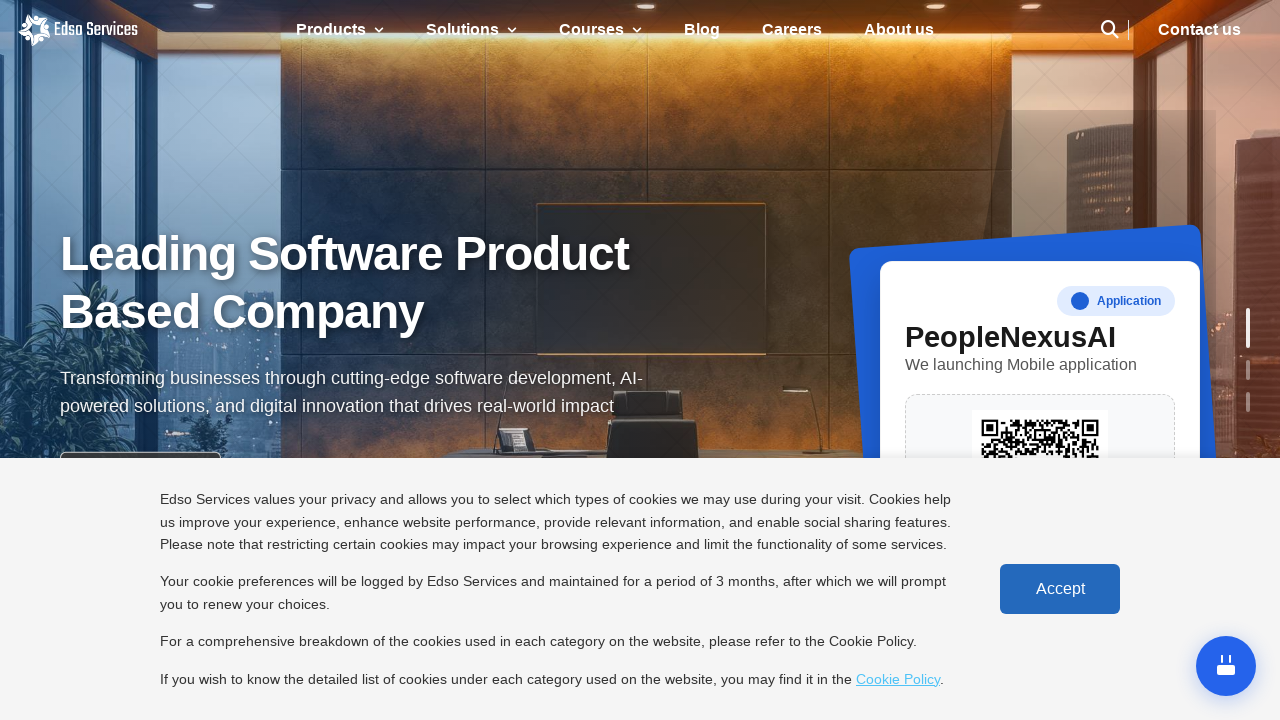

Maximized browser window to 1920x1080
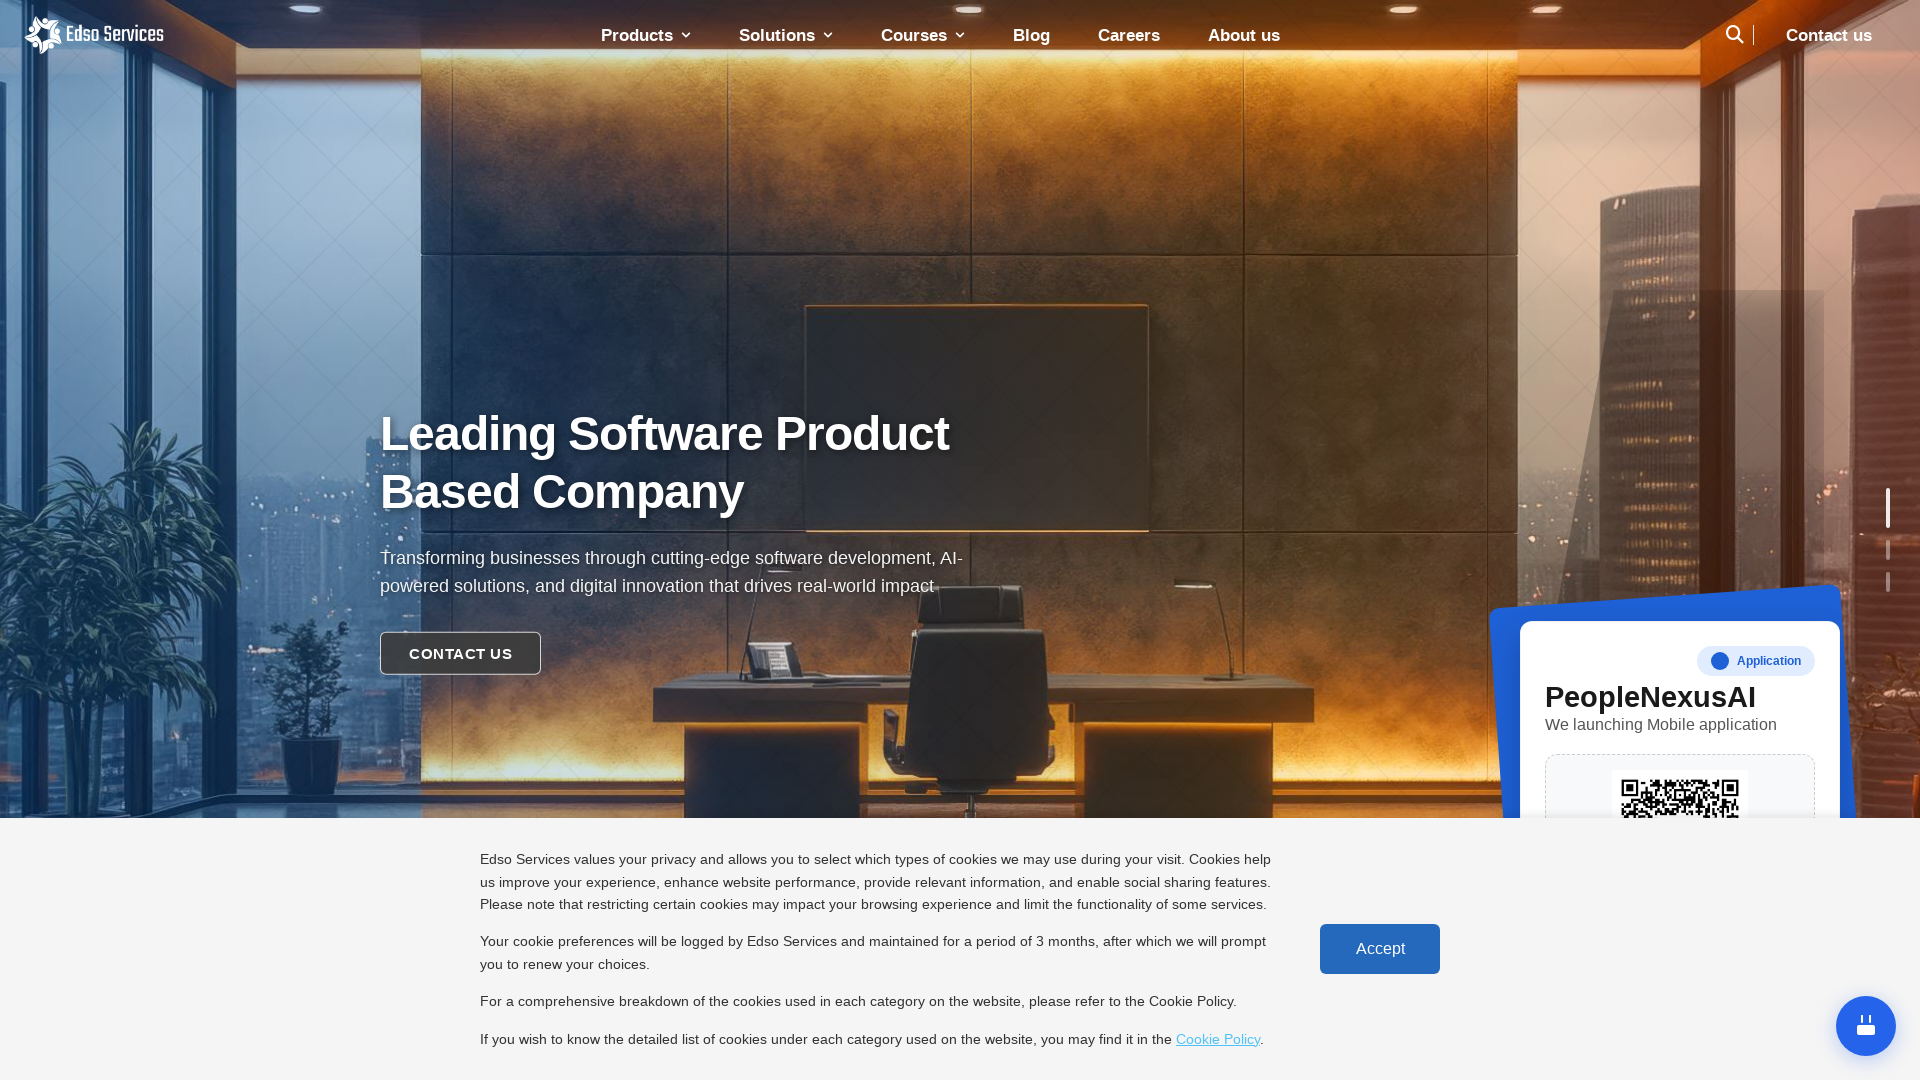

Waited for page to fully load (networkidle)
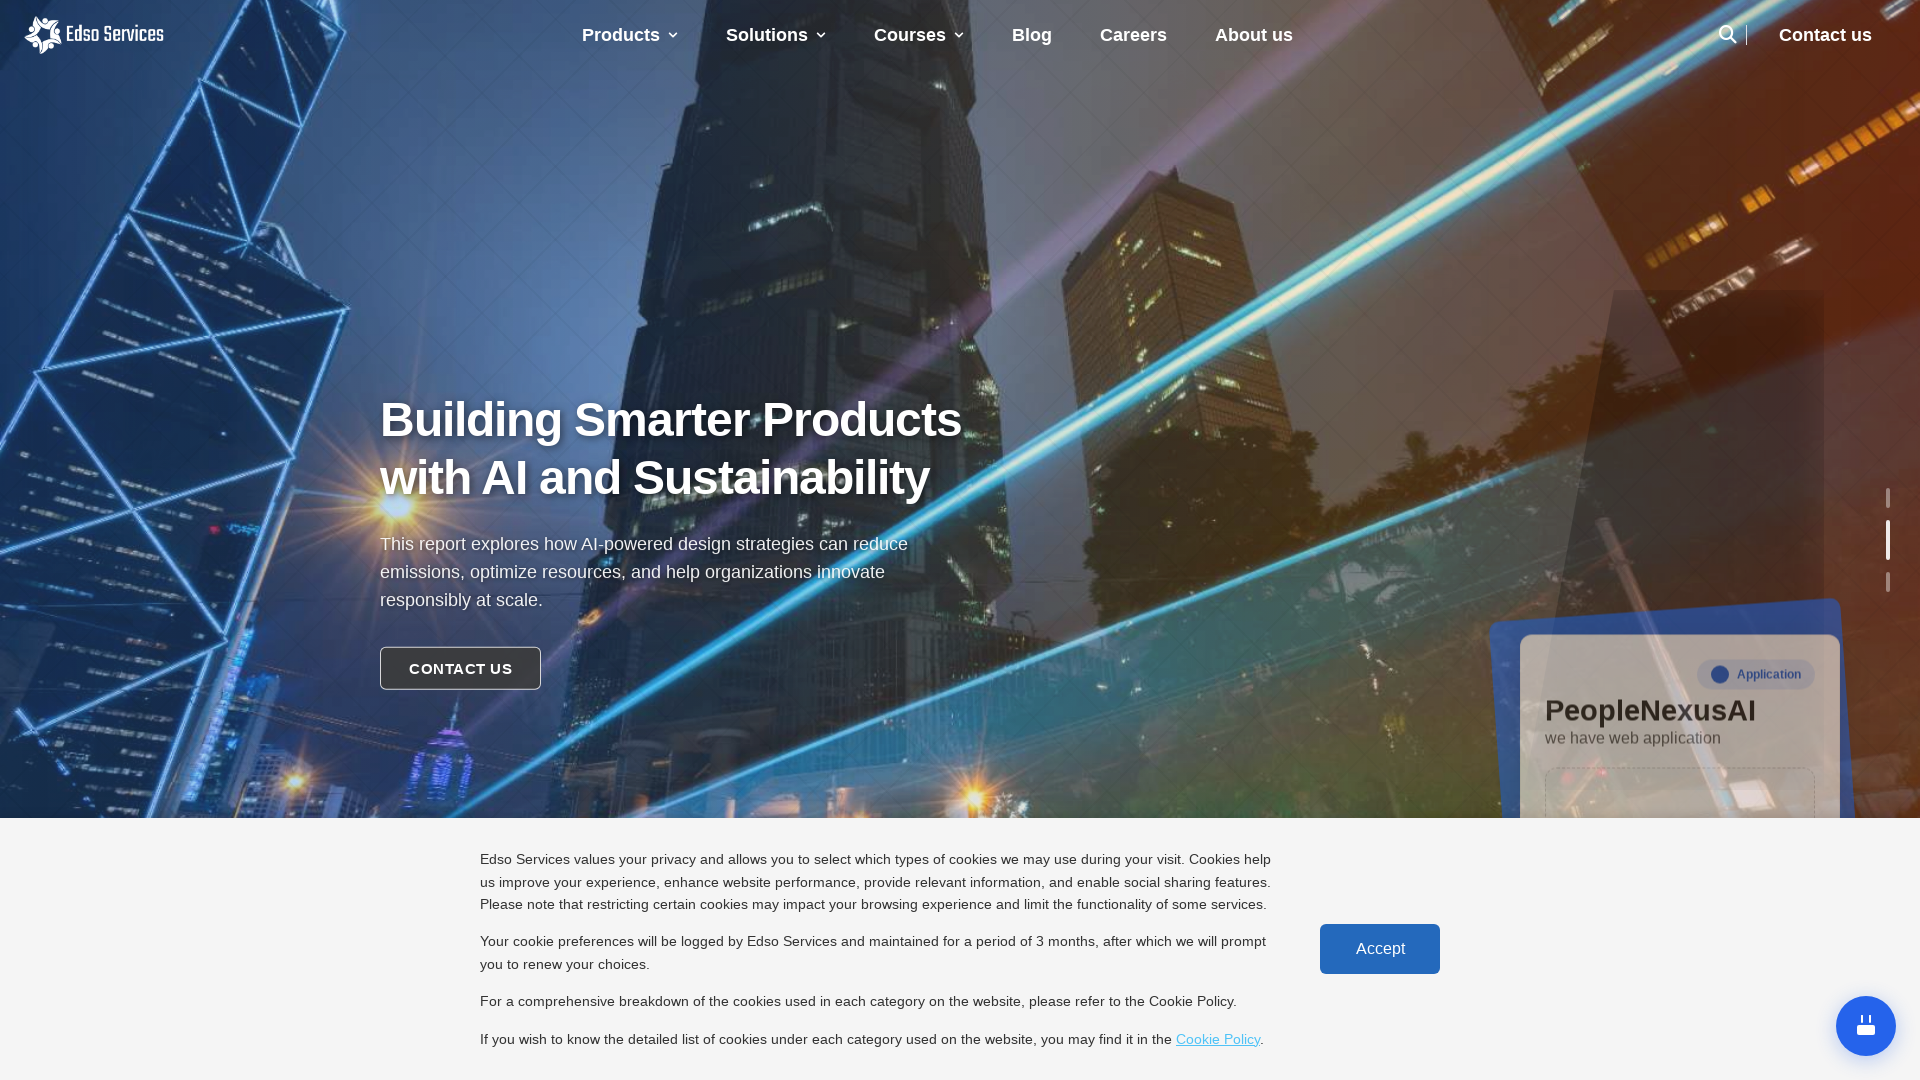

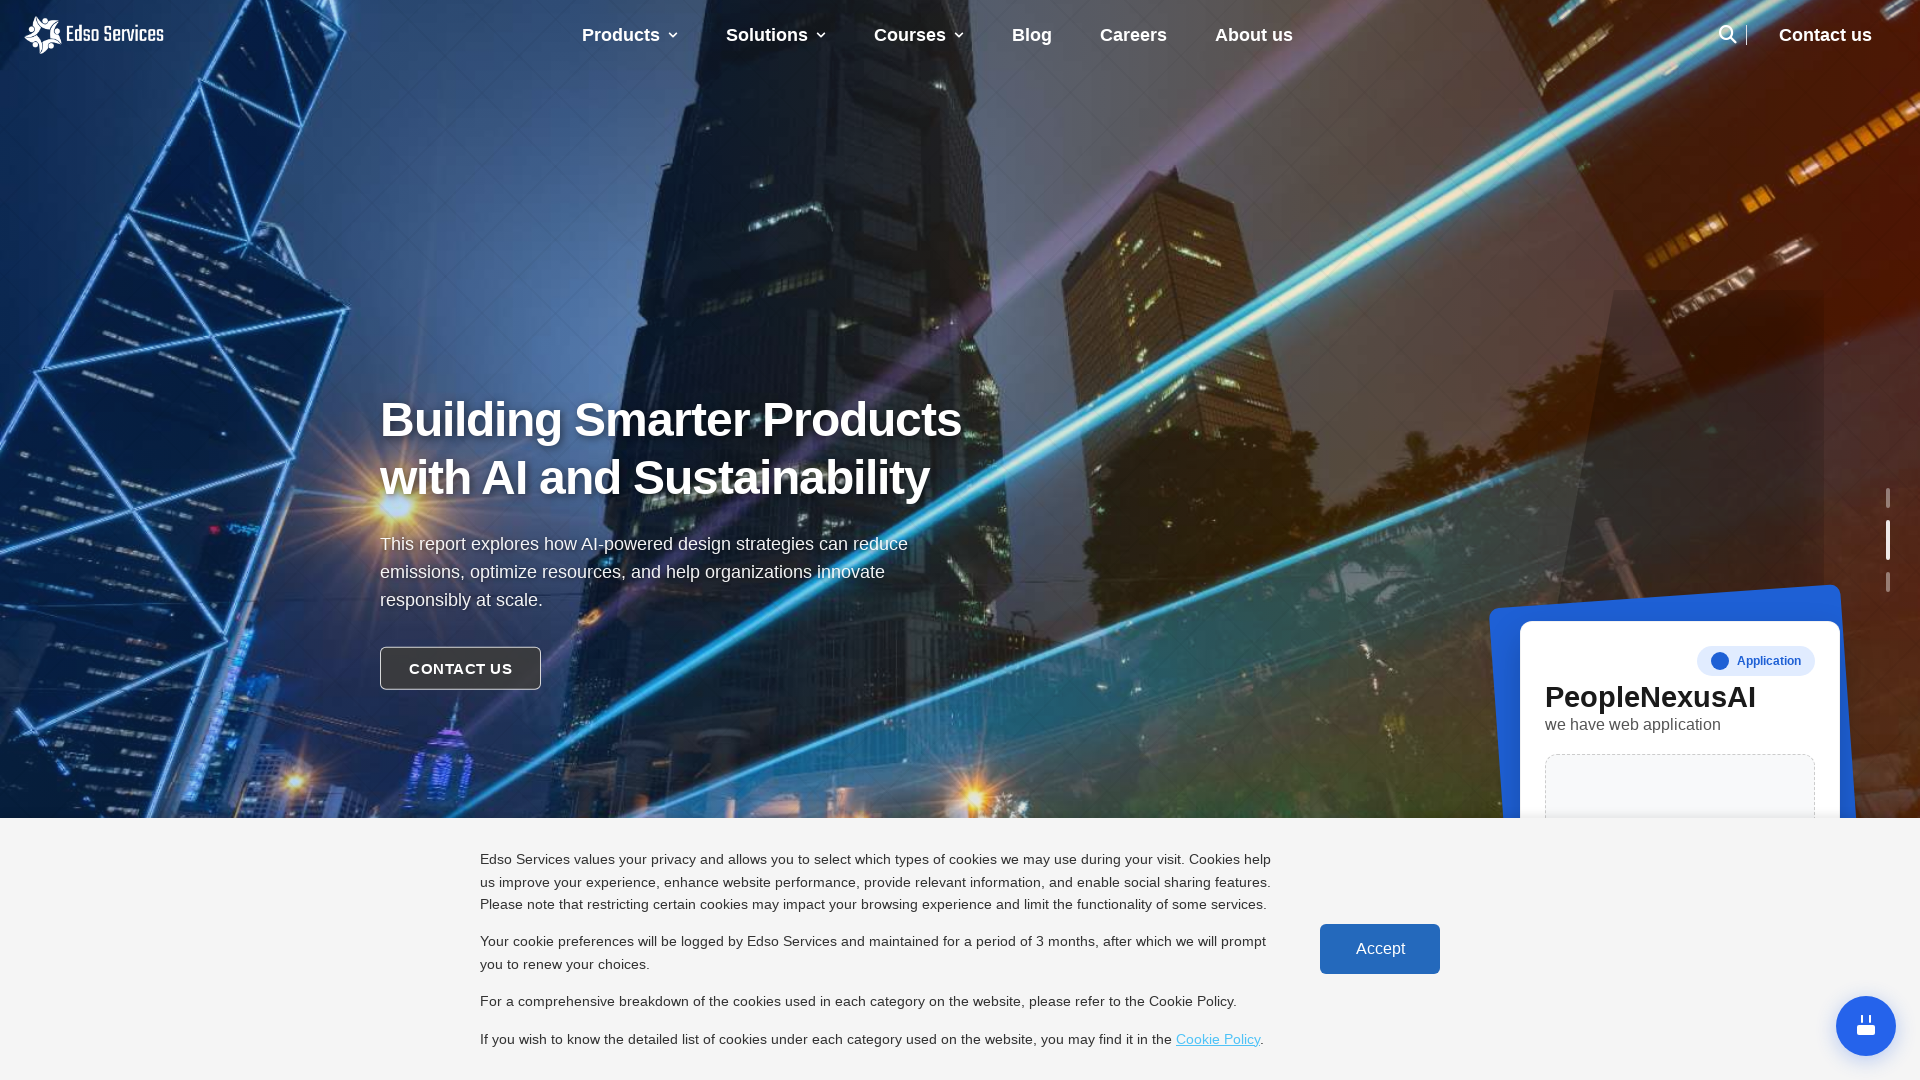